Tests navigation to the Horizontal Slider page by clicking the link and verifying the page header.

Starting URL: https://the-internet.herokuapp.com/

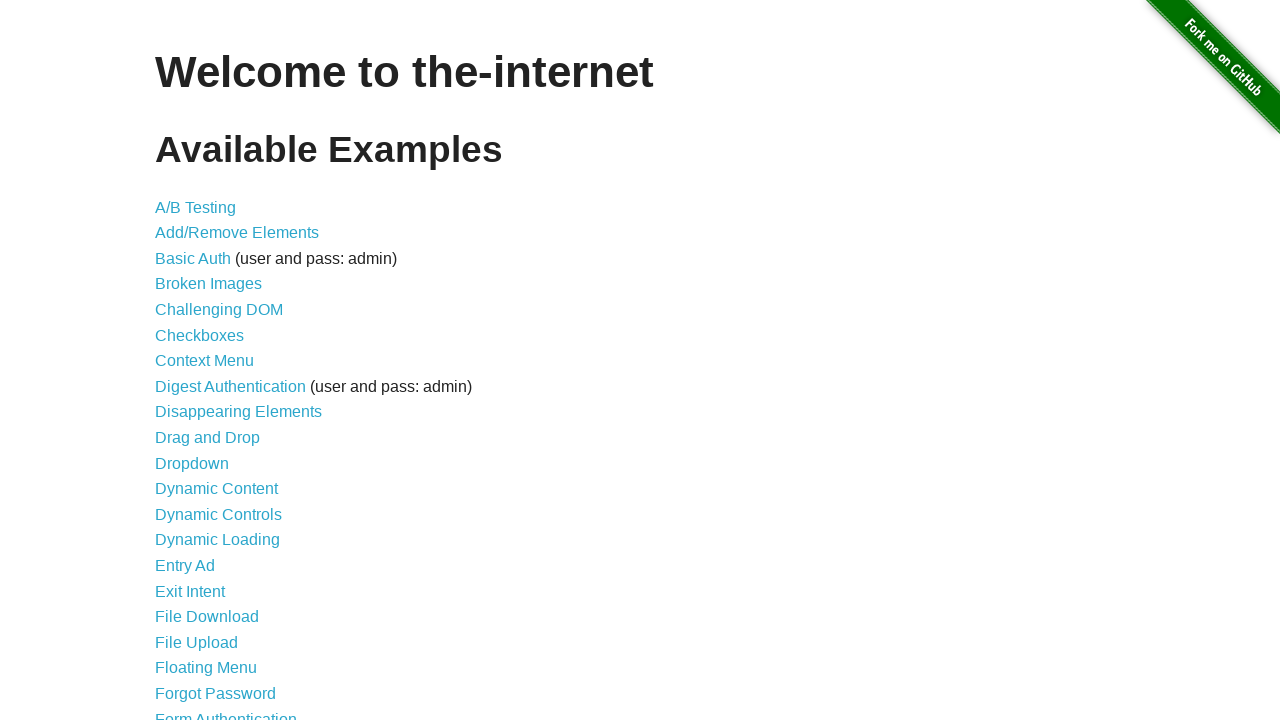

Waited for Horizontal Slider link to be present
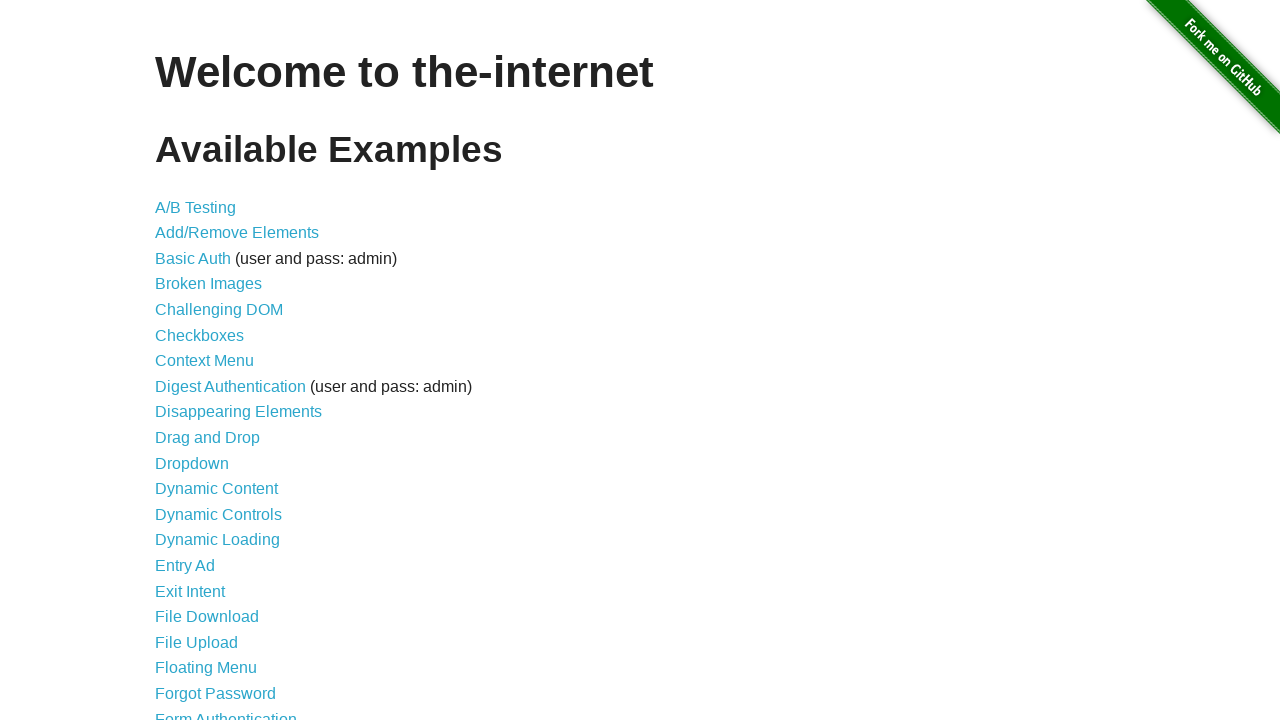

Clicked the Horizontal Slider link at (214, 361) on a[href='/horizontal_slider']
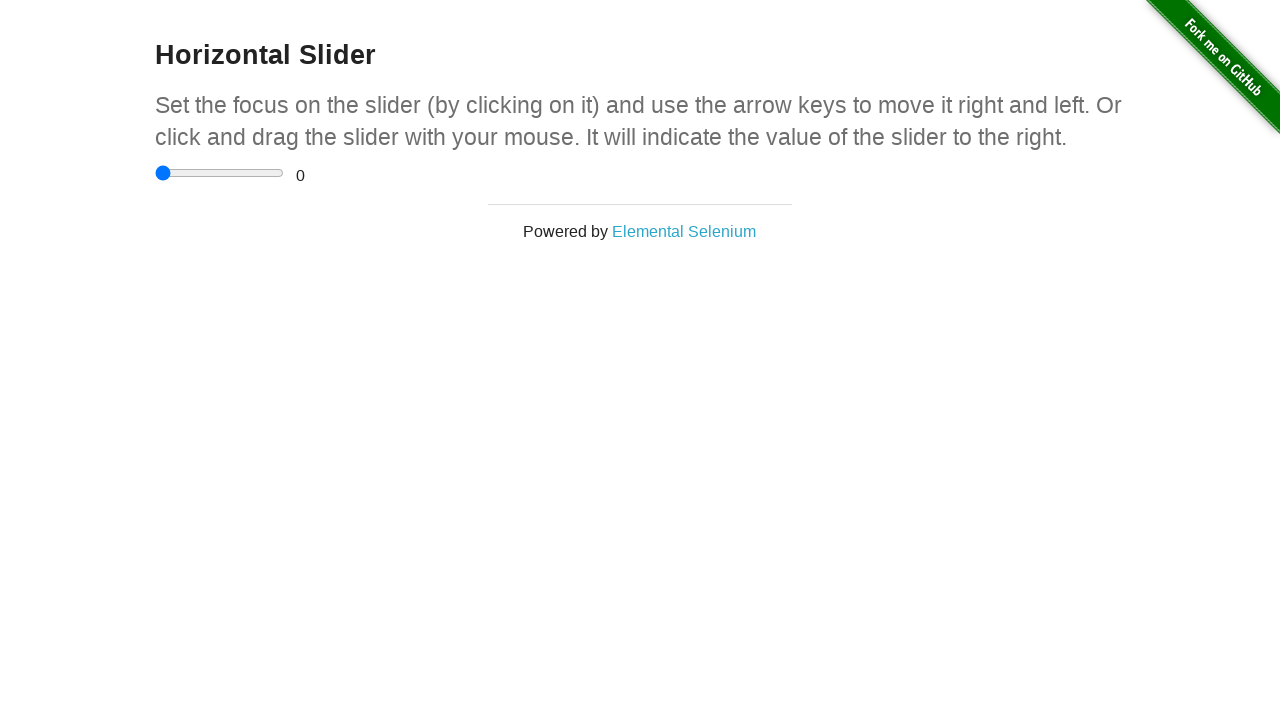

Verified page header 'Horizontal Slider' is present
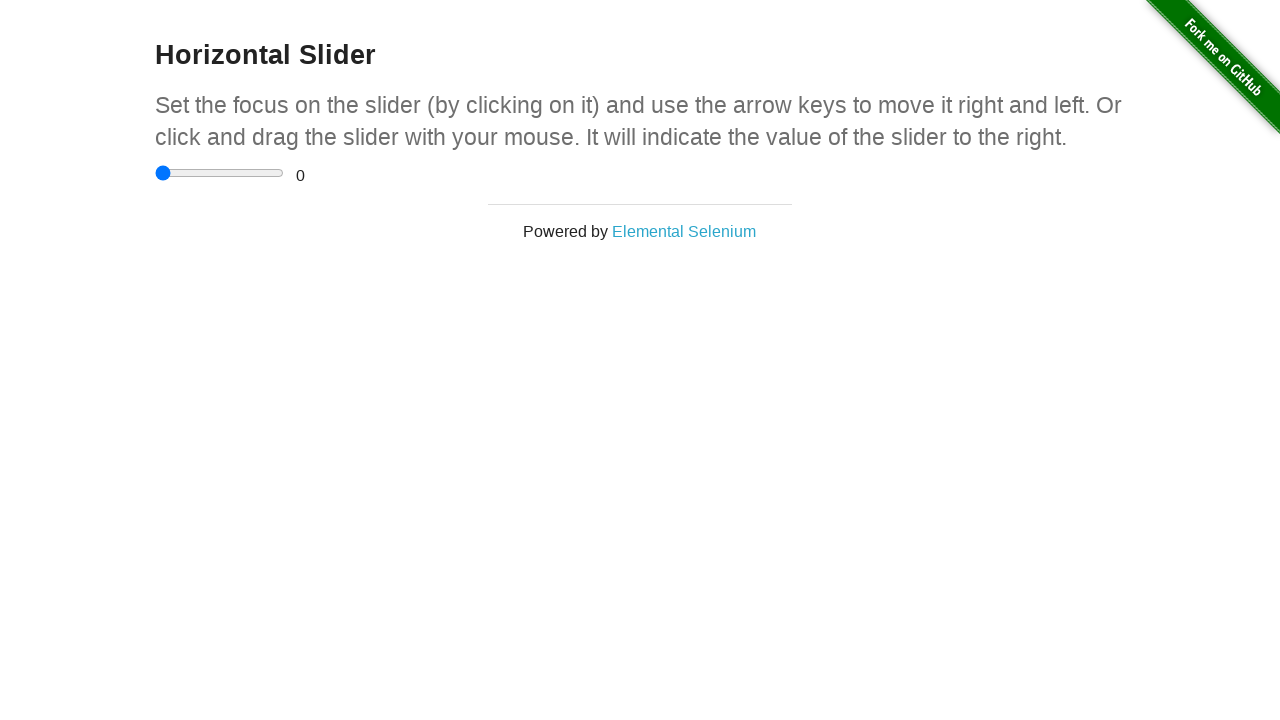

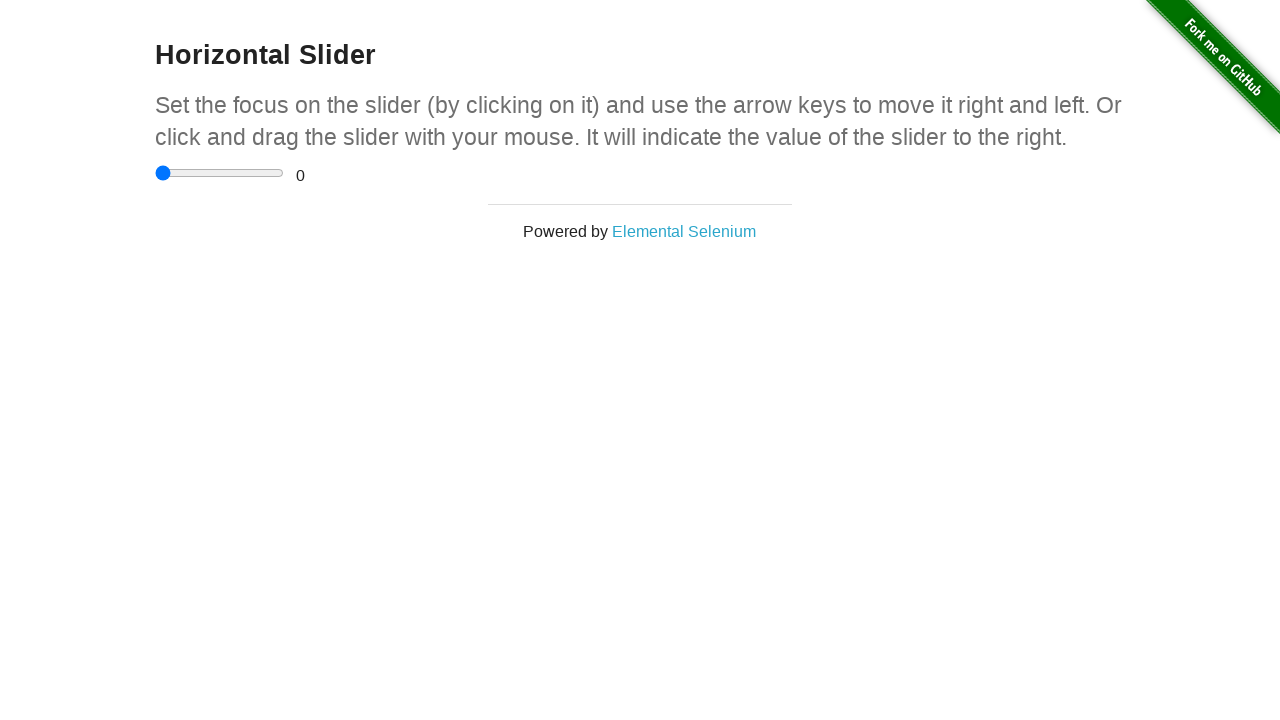